Hovers over the third image to reveal the profile link, clicks "View Profile", and verifies the URL contains users/3.

Starting URL: http://the-internet.herokuapp.com/hovers

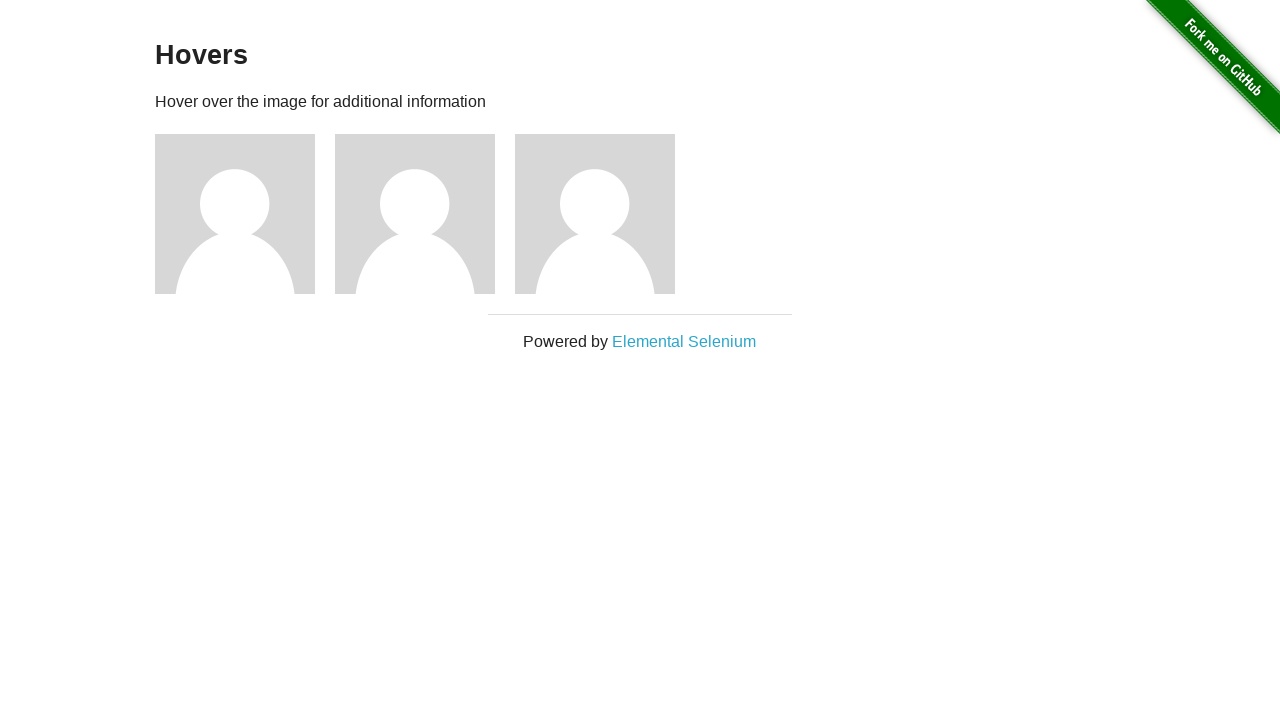

Hovered over the third image to reveal the profile link at (605, 214) on .figure >> nth=2
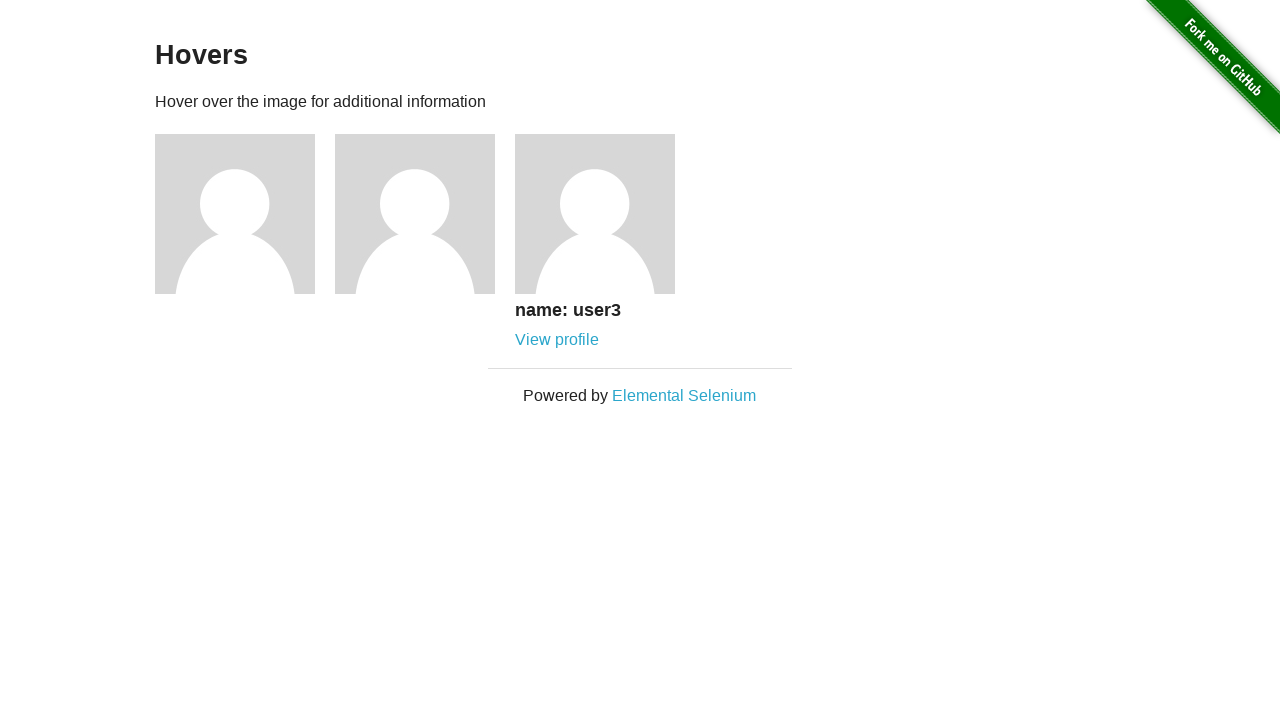

Clicked 'View Profile' link for user 3 at (557, 340) on a[href="/users/3"]
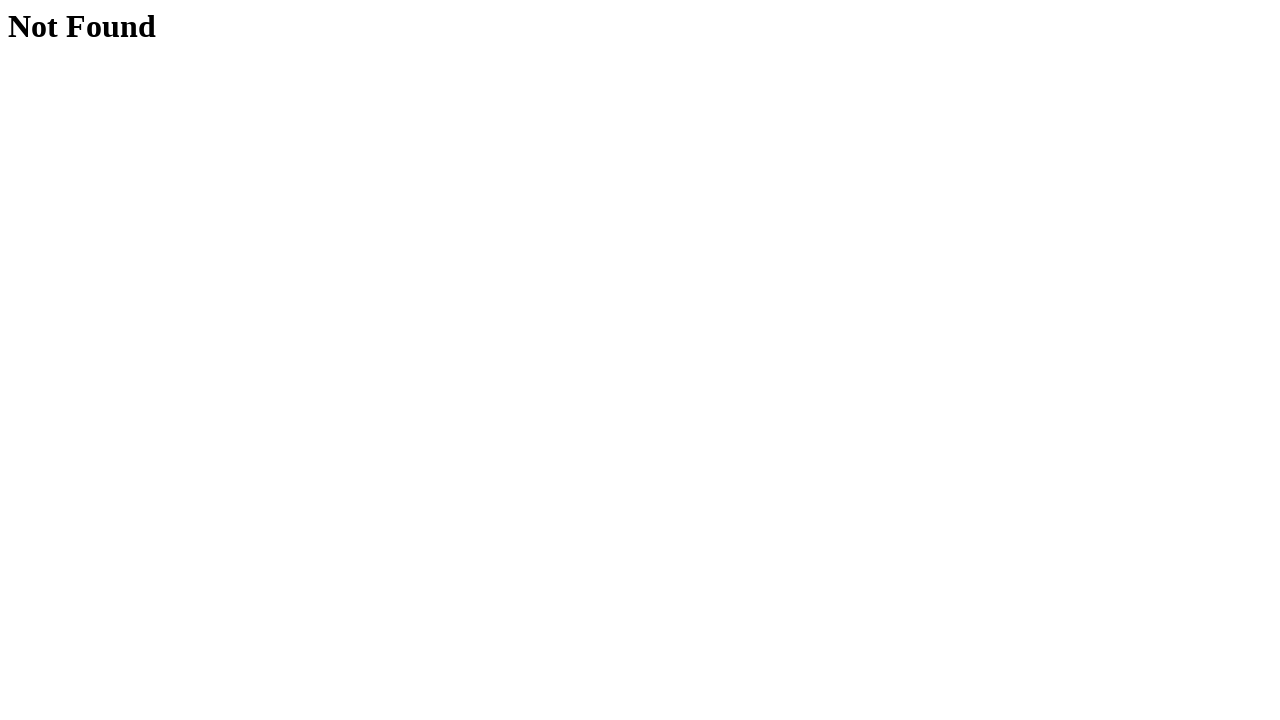

Verified URL contains '/users/3'
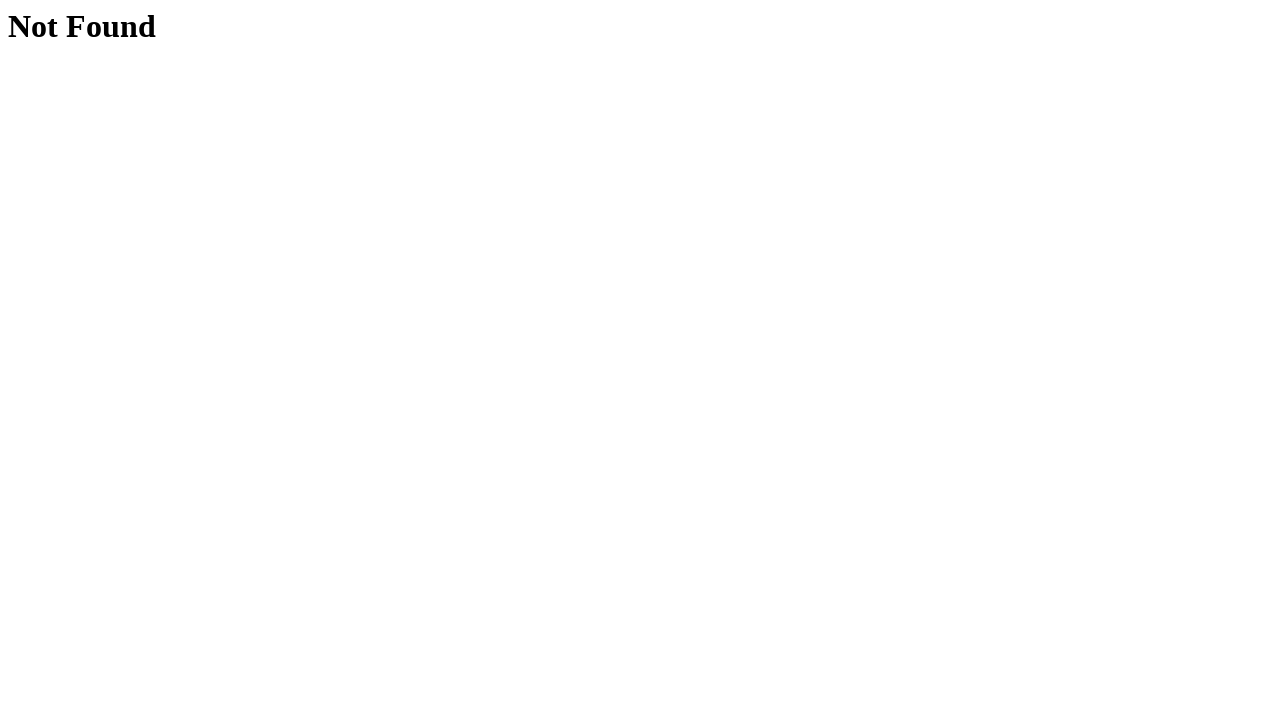

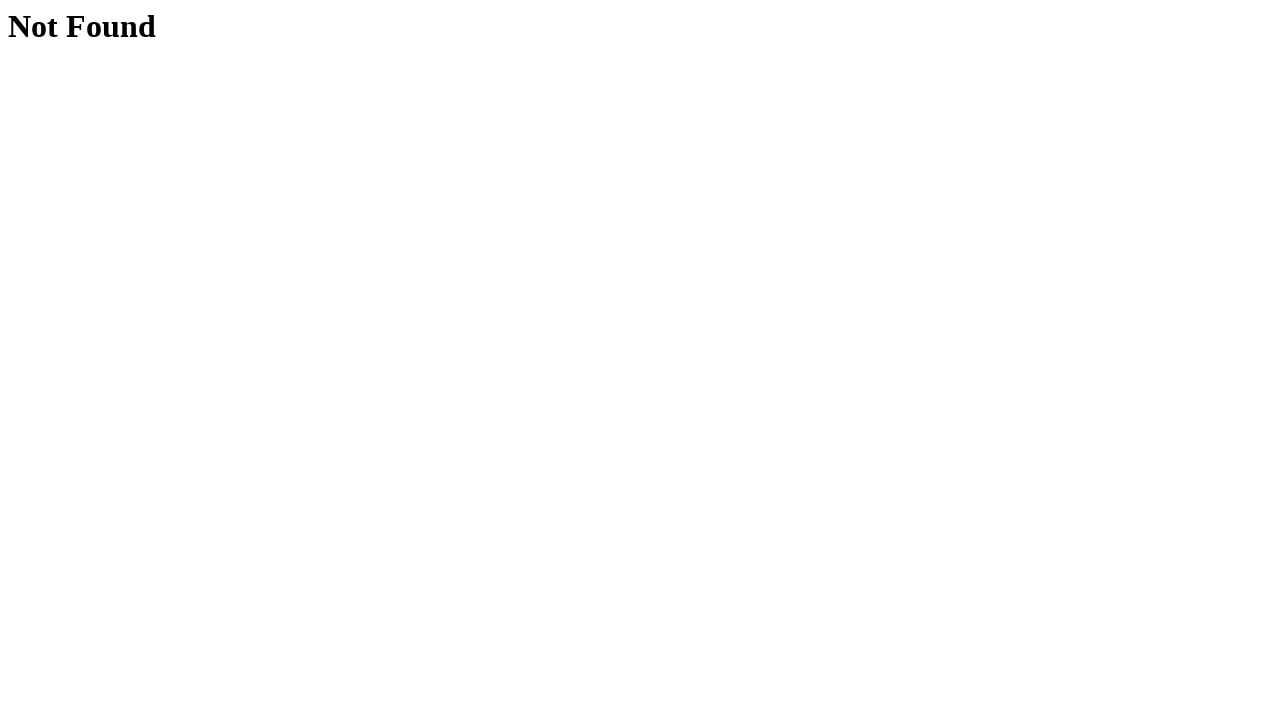